Opens the SpiceJet airline website and verifies the page loads by checking the page title.

Starting URL: https://www.spicejet.com/

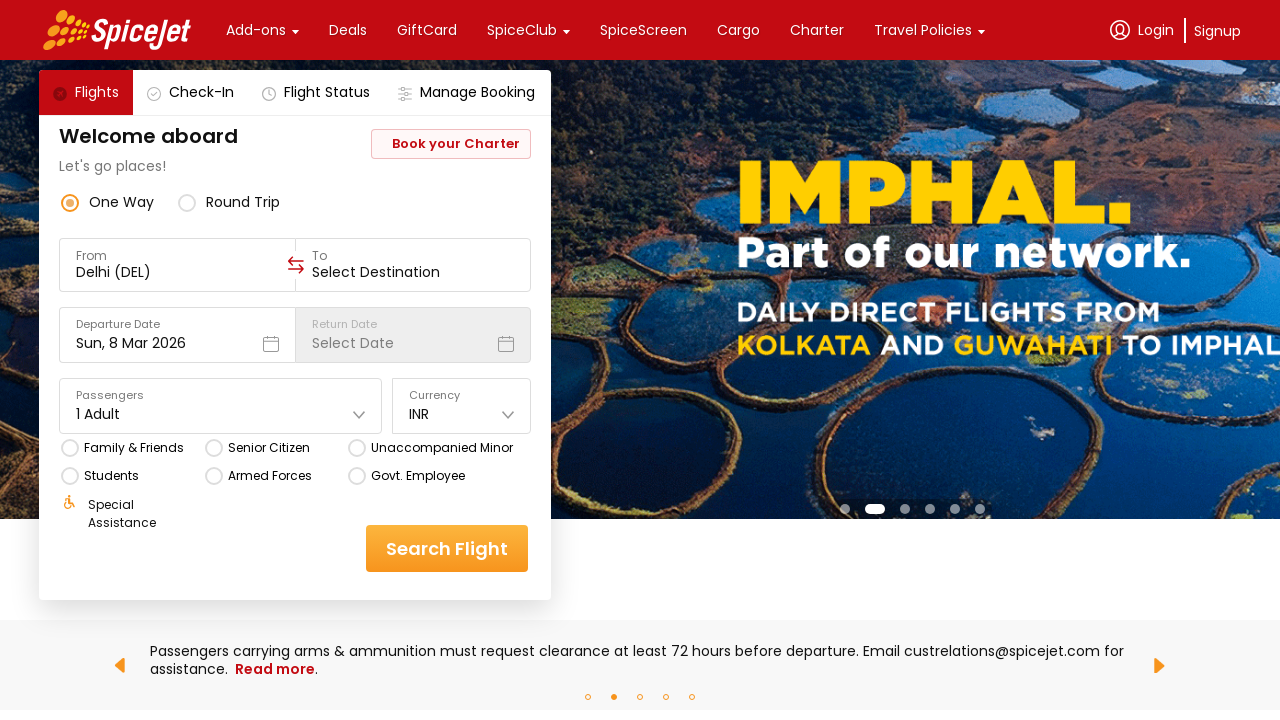

Waited for page to reach domcontentloaded state
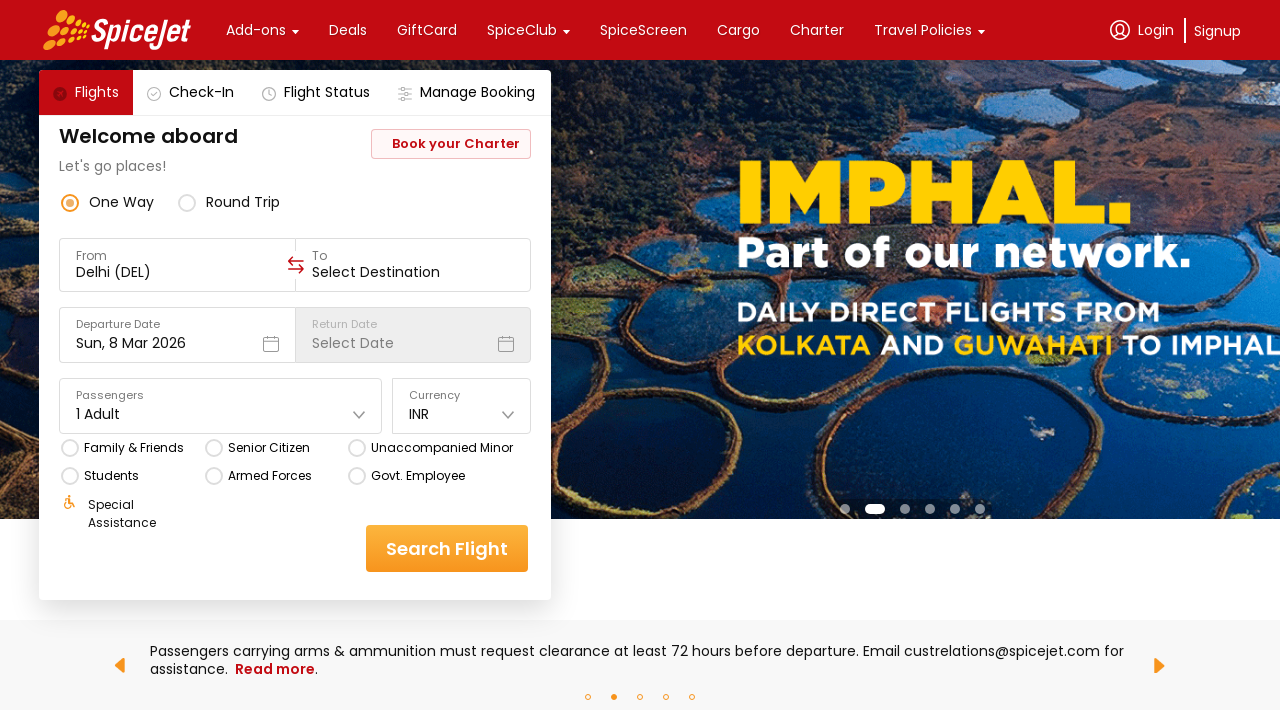

Retrieved page title: SpiceJet - Flight Booking for Domestic and International, Cheap Air Tickets
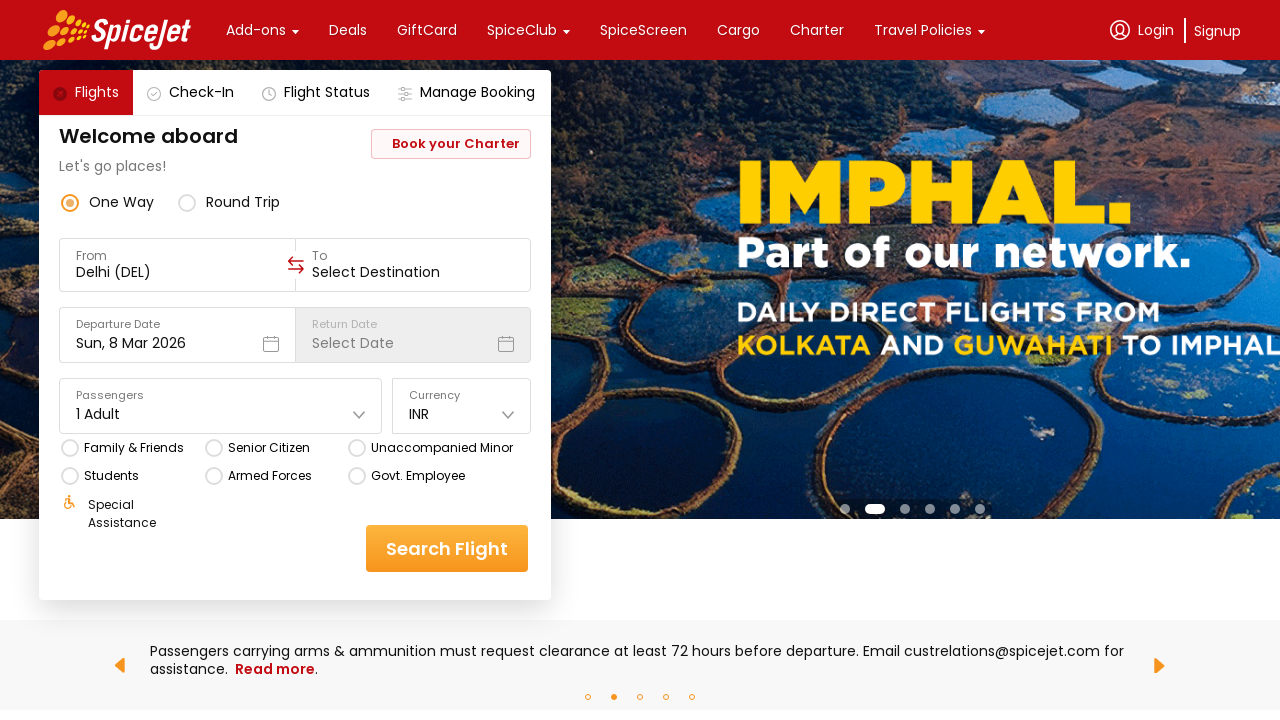

Printed page title to console
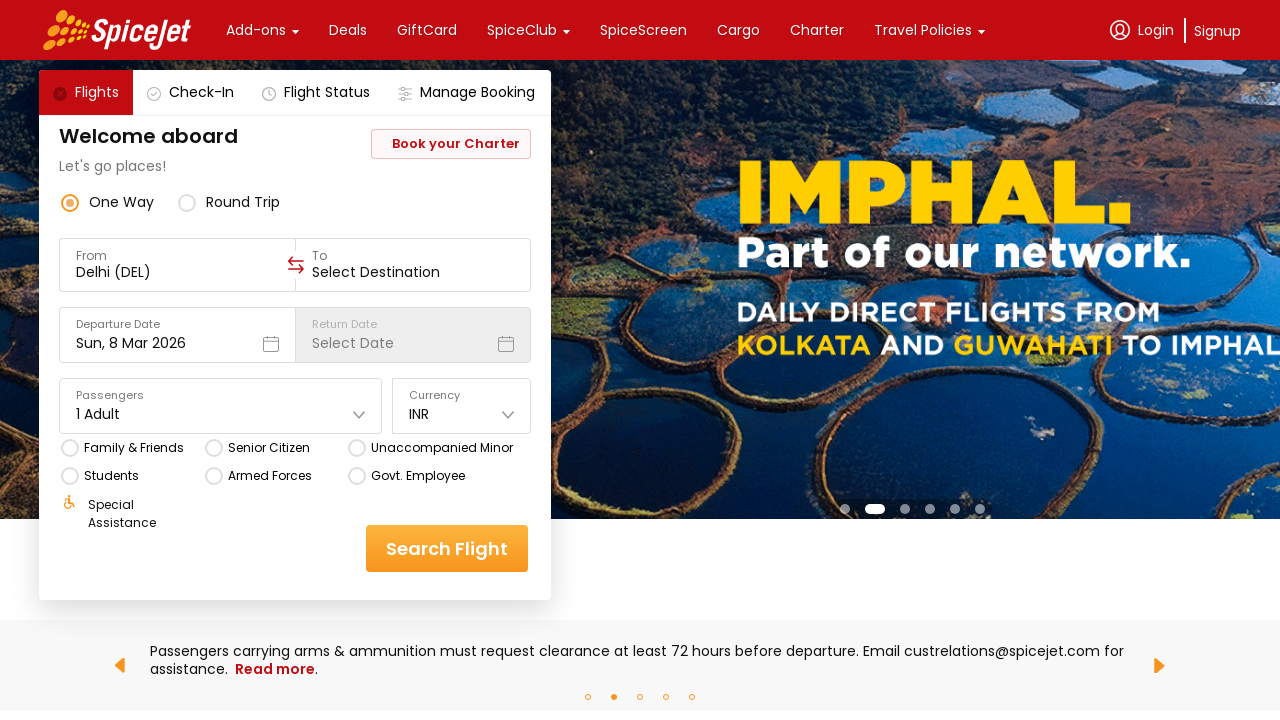

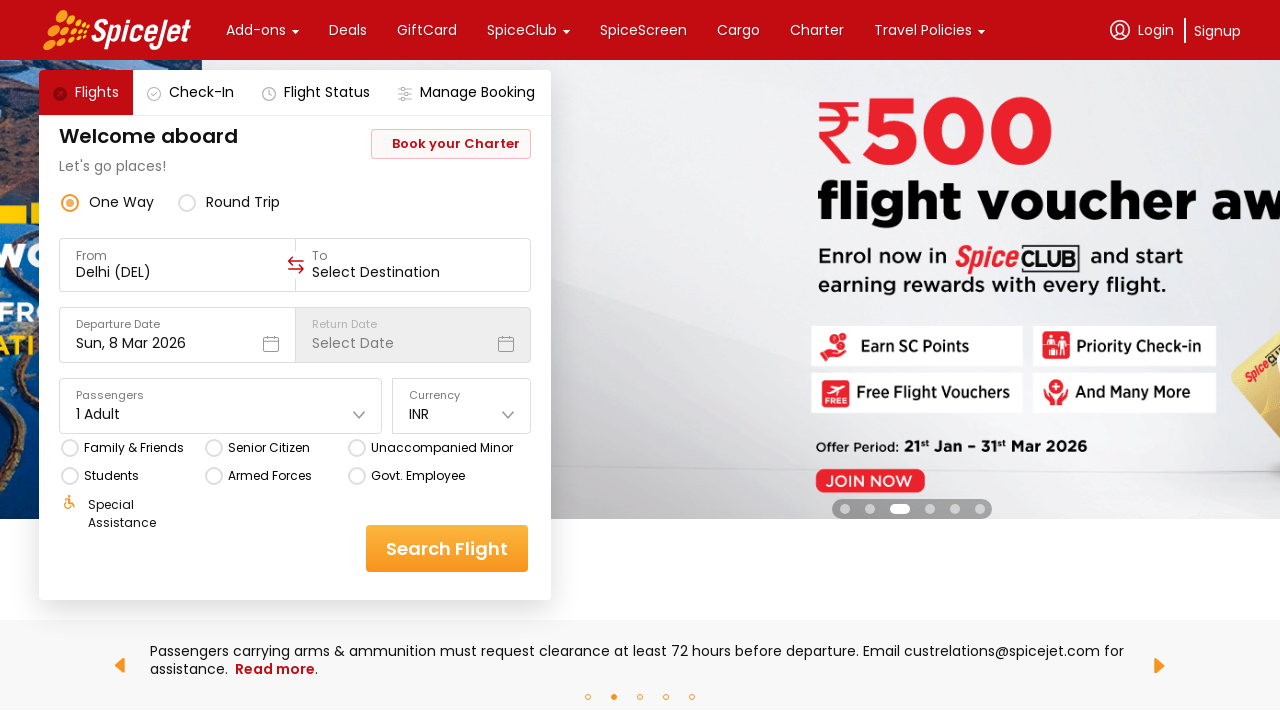